Navigates to a practice automation page and checks if a specific link (SoapUI) is working by verifying its href attribute exists

Starting URL: https://rahulshettyacademy.com/AutomationPractice/

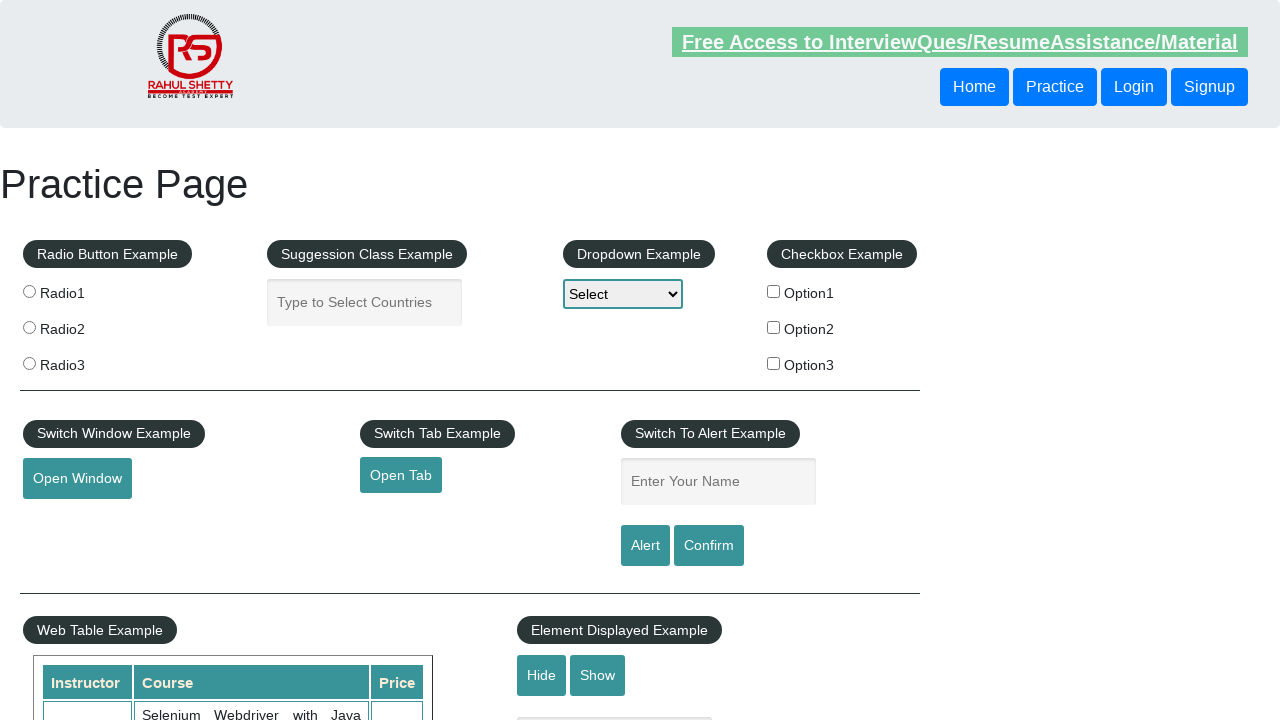

Navigated to automation practice page
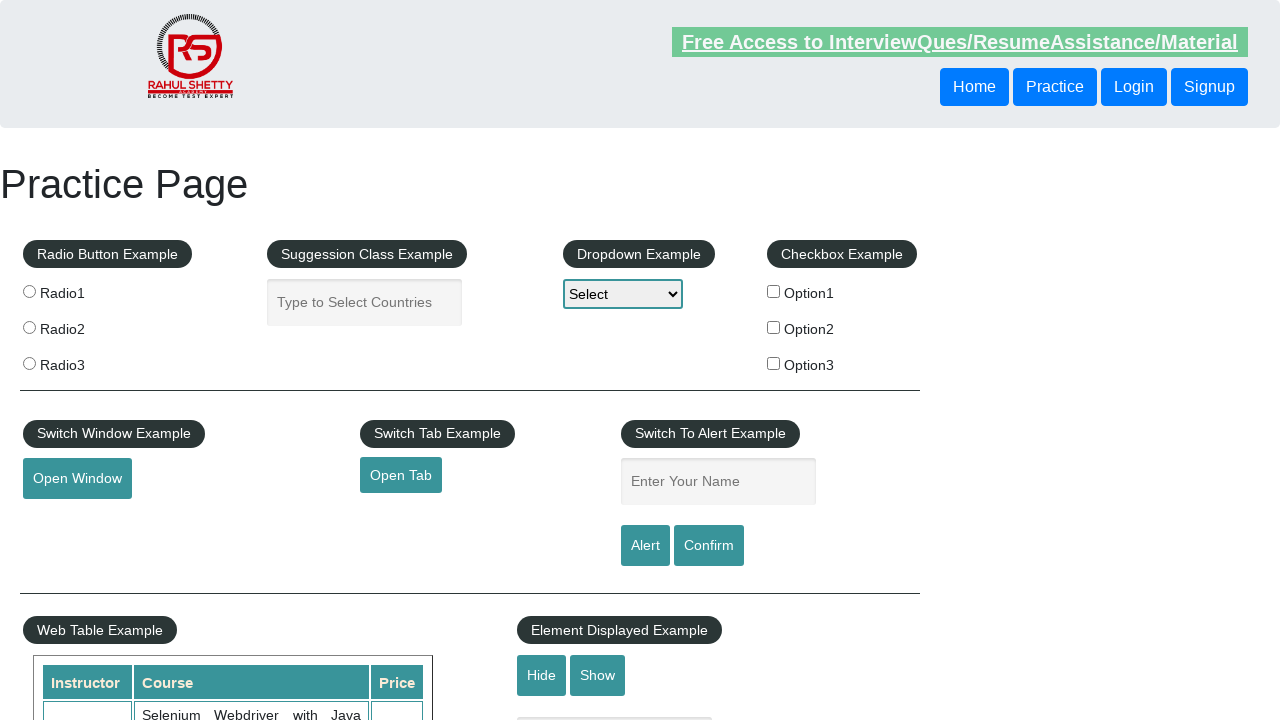

Retrieved href attribute from SoapUI link
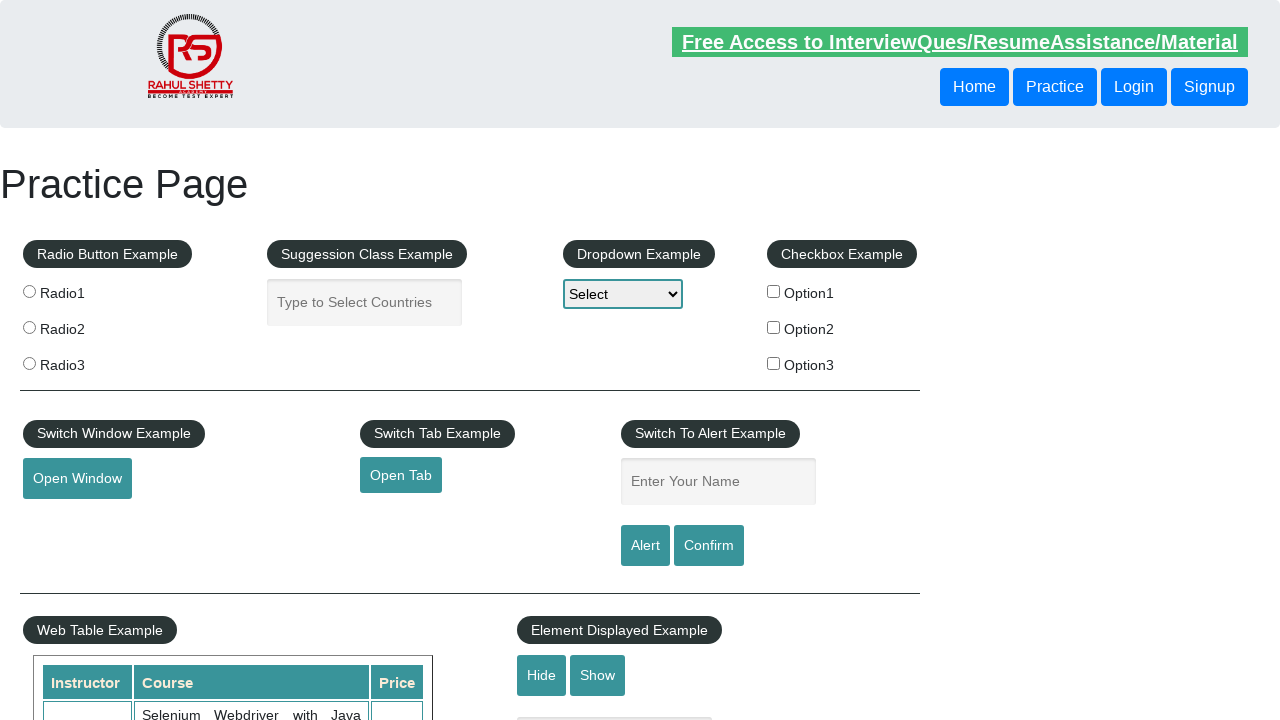

Verified SoapUI link href attribute exists
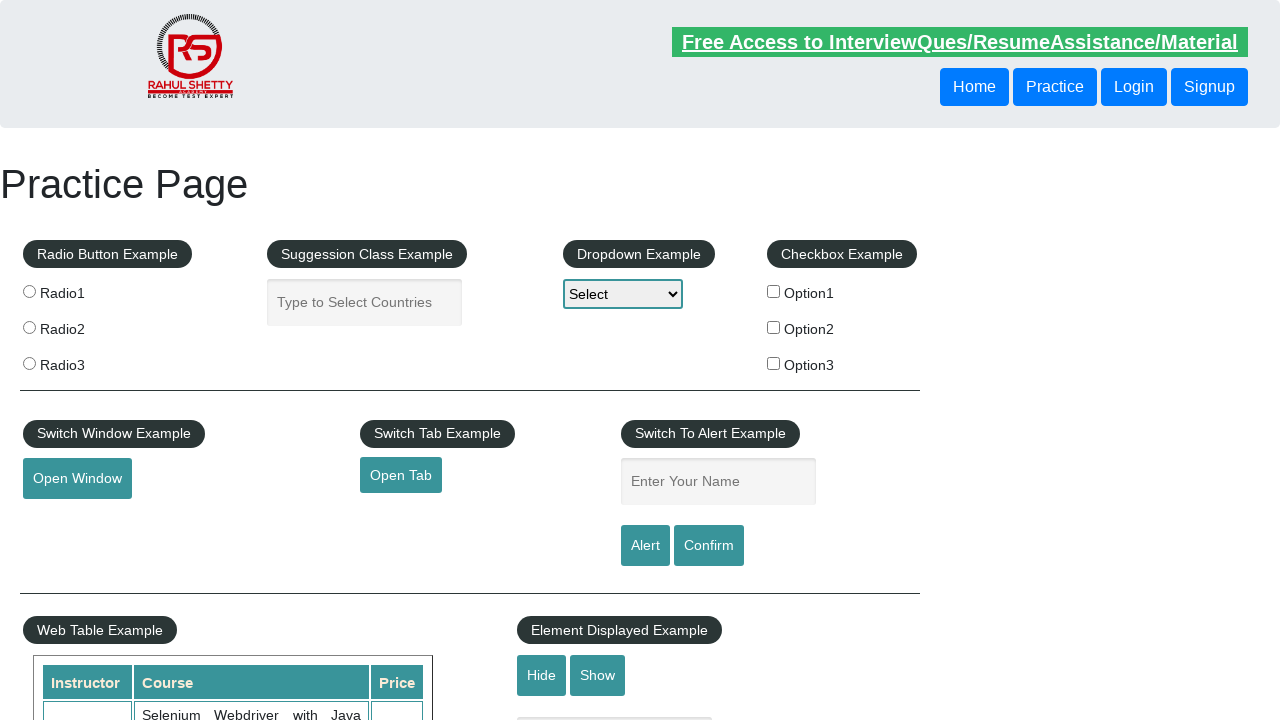

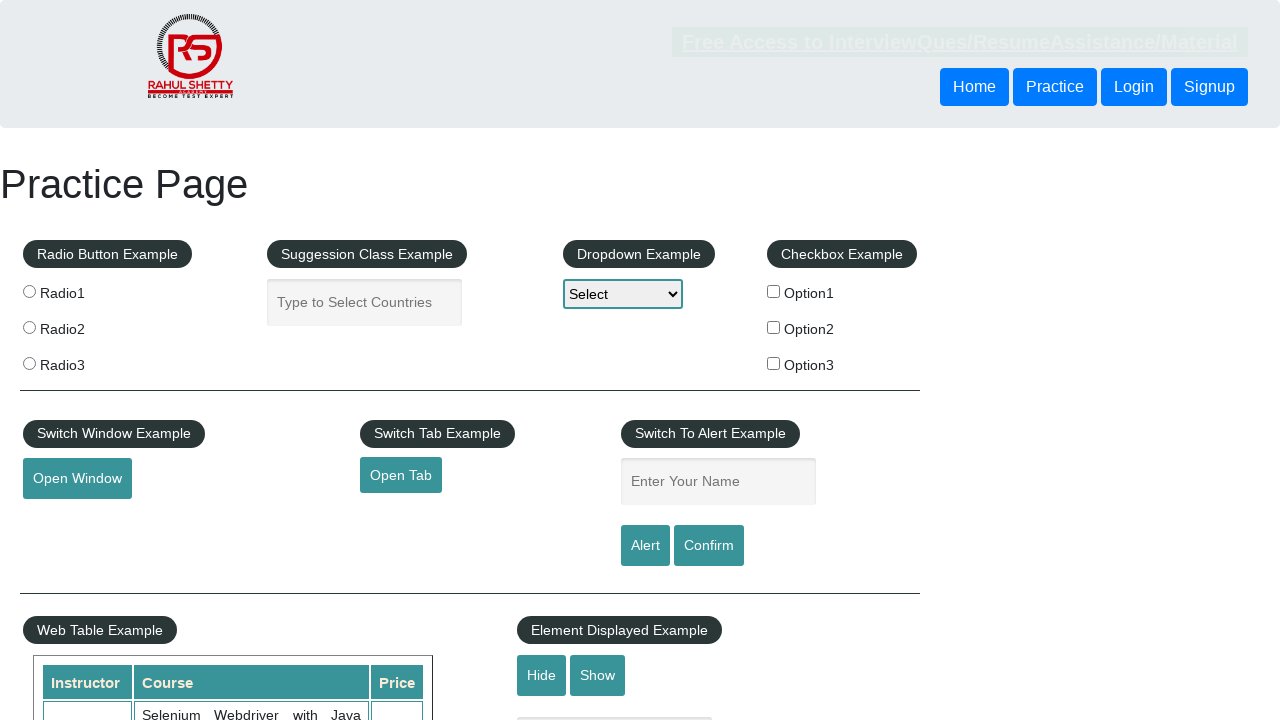